Tests nested iframe handling by navigating to a page with multiple frames, switching between them, and filling a text field within the inner frame

Starting URL: https://demo.automationtesting.in/Frames.html

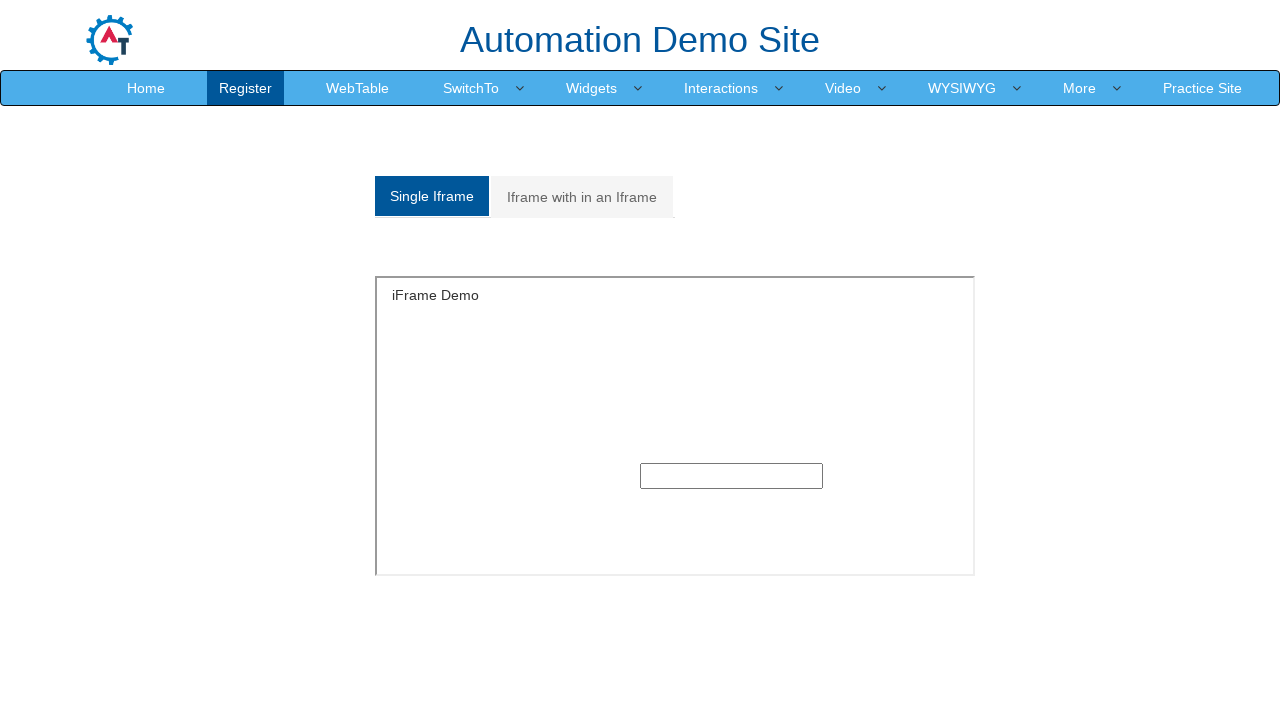

Clicked on the 'Iframe with in an Iframe' tab at (582, 197) on xpath=//a[normalize-space()='Iframe with in an Iframe']
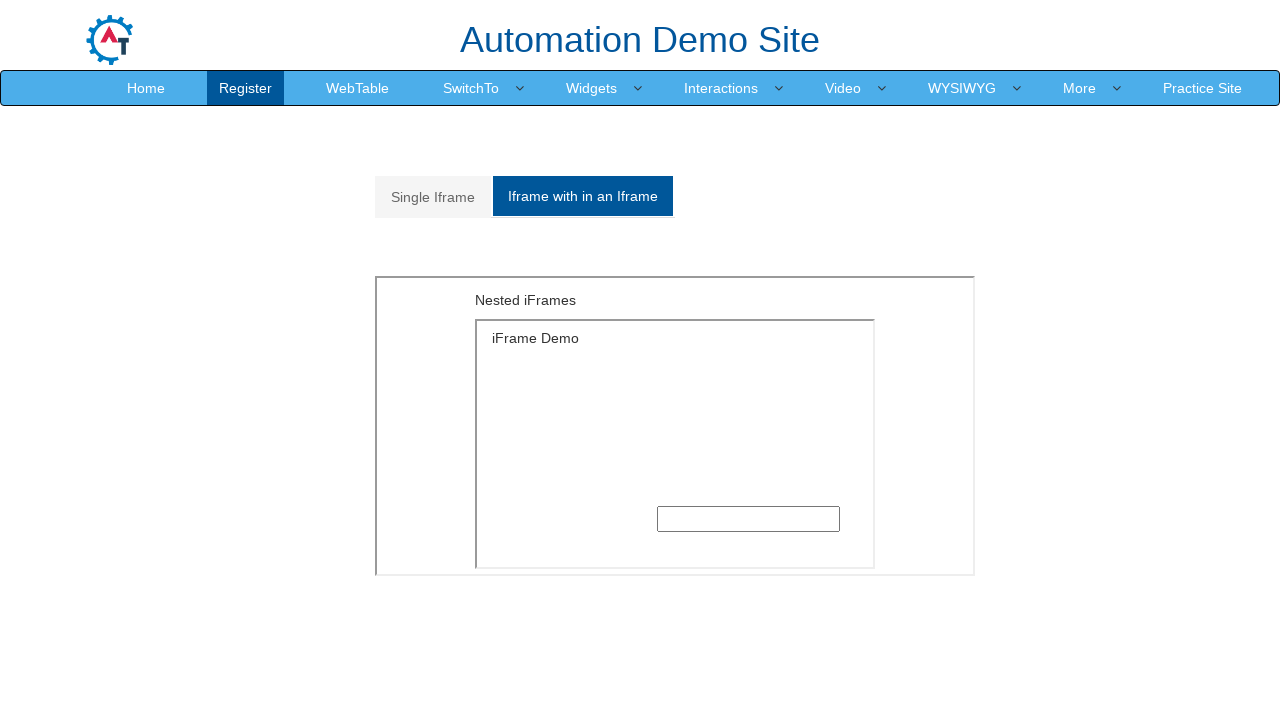

Located and switched to outer iframe with src='MultipleFrames.html'
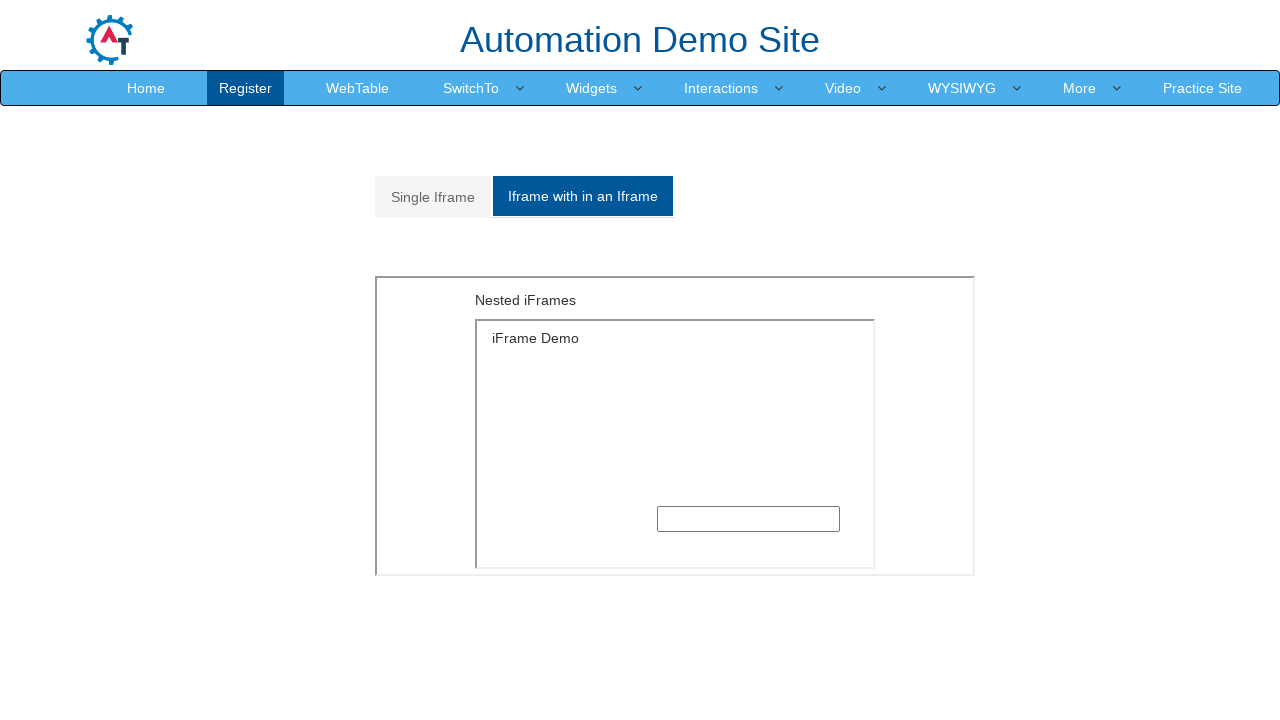

Located and switched to inner iframe nested within outer frame
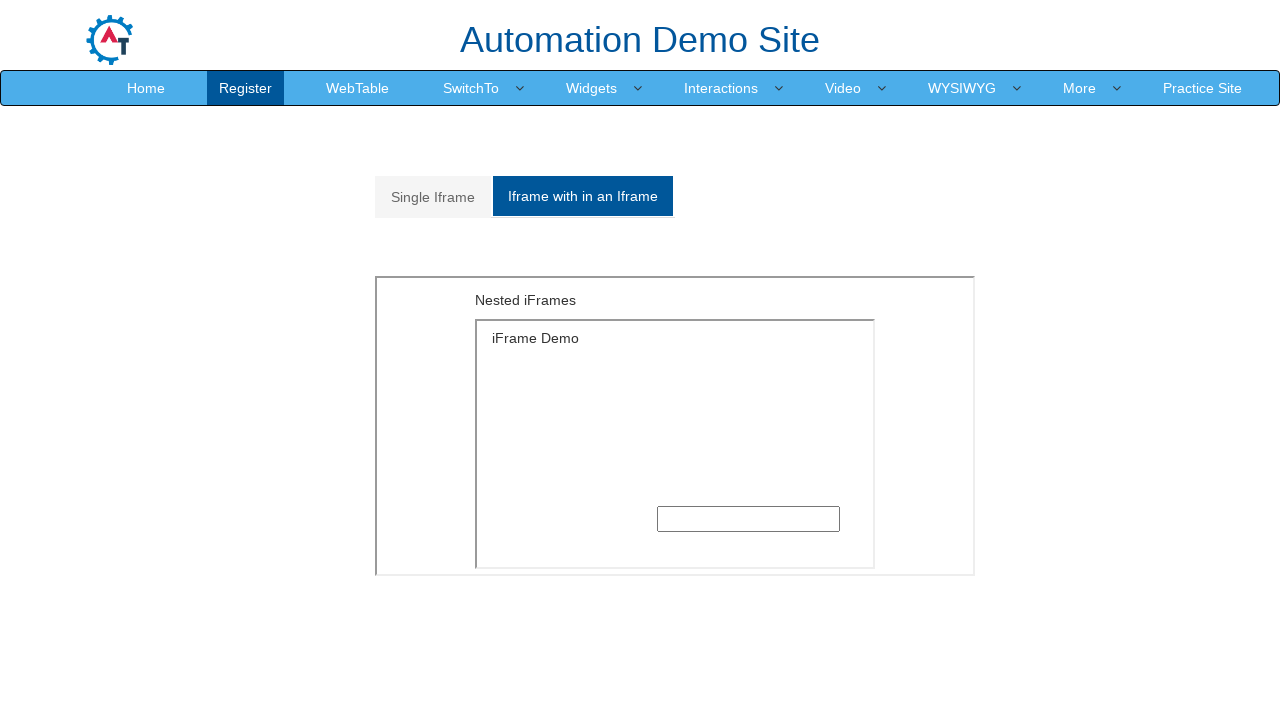

Filled text field in inner frame with 'Welcome' on xpath=//iframe[@src='MultipleFrames.html'] >> internal:control=enter-frame >> xp
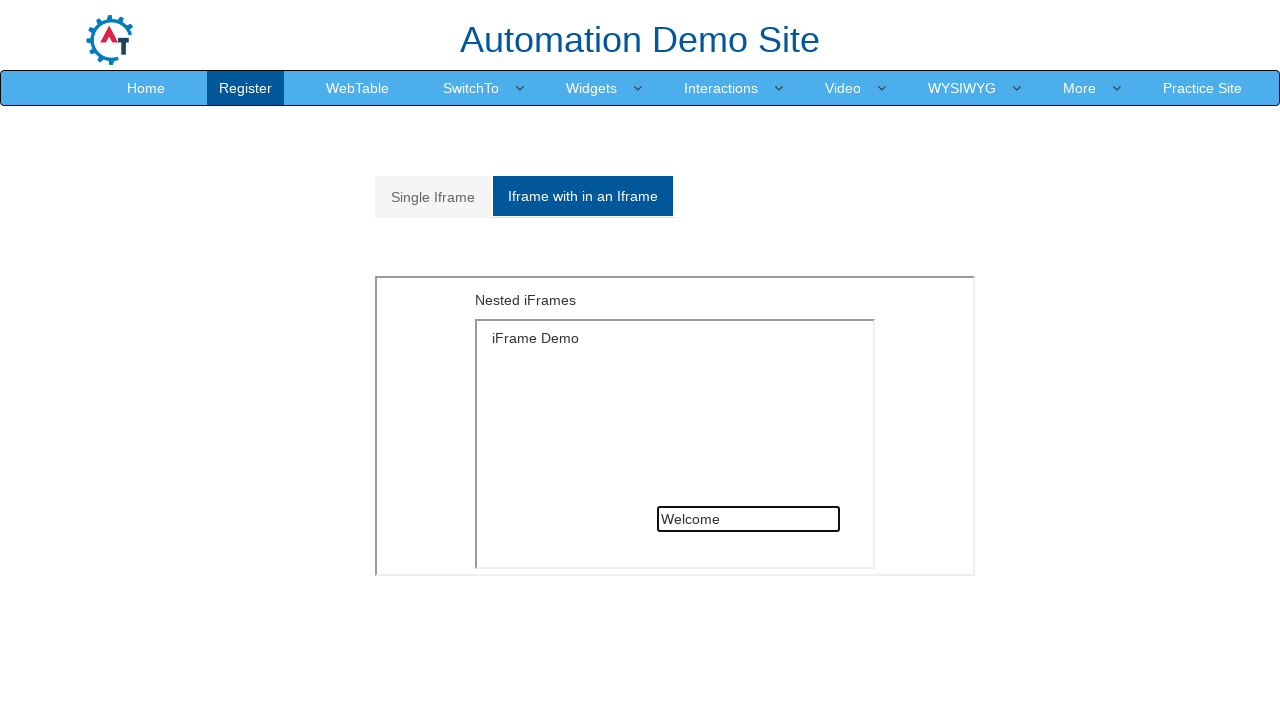

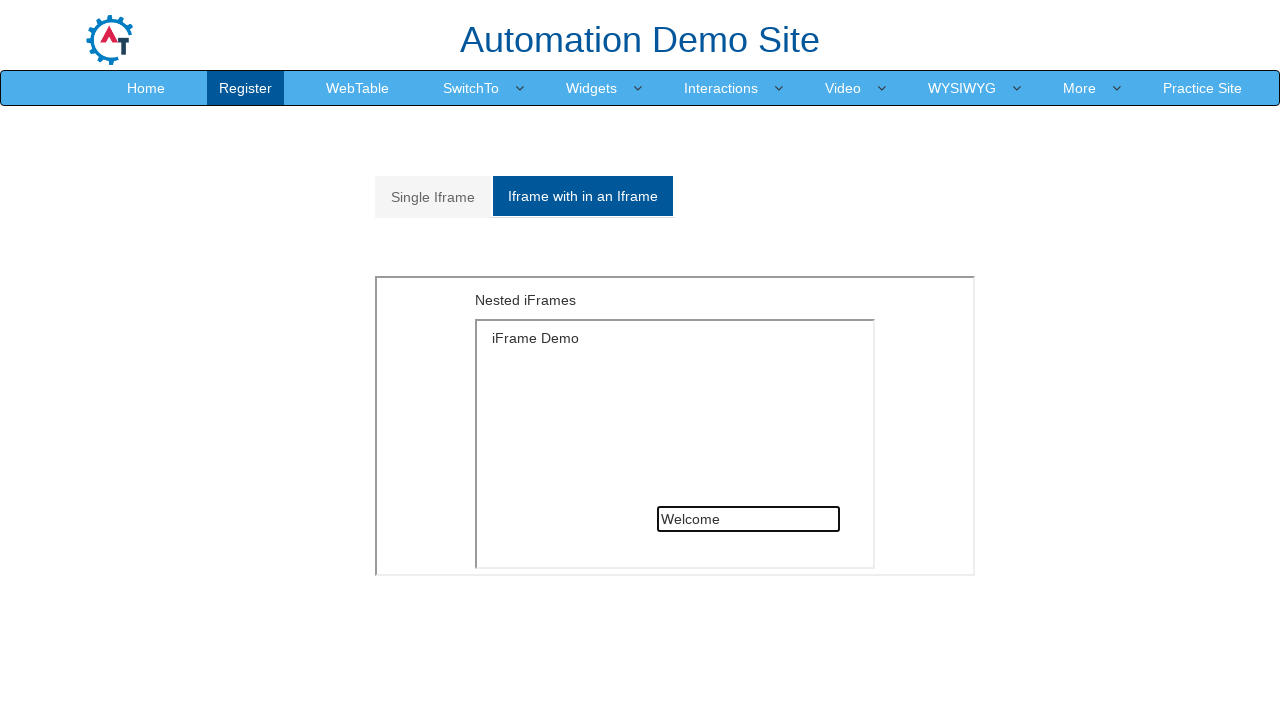